Tests filtering lists by child element - clicks on list that contains a specific listitem

Starting URL: https://playwright.dev/python/docs/locators

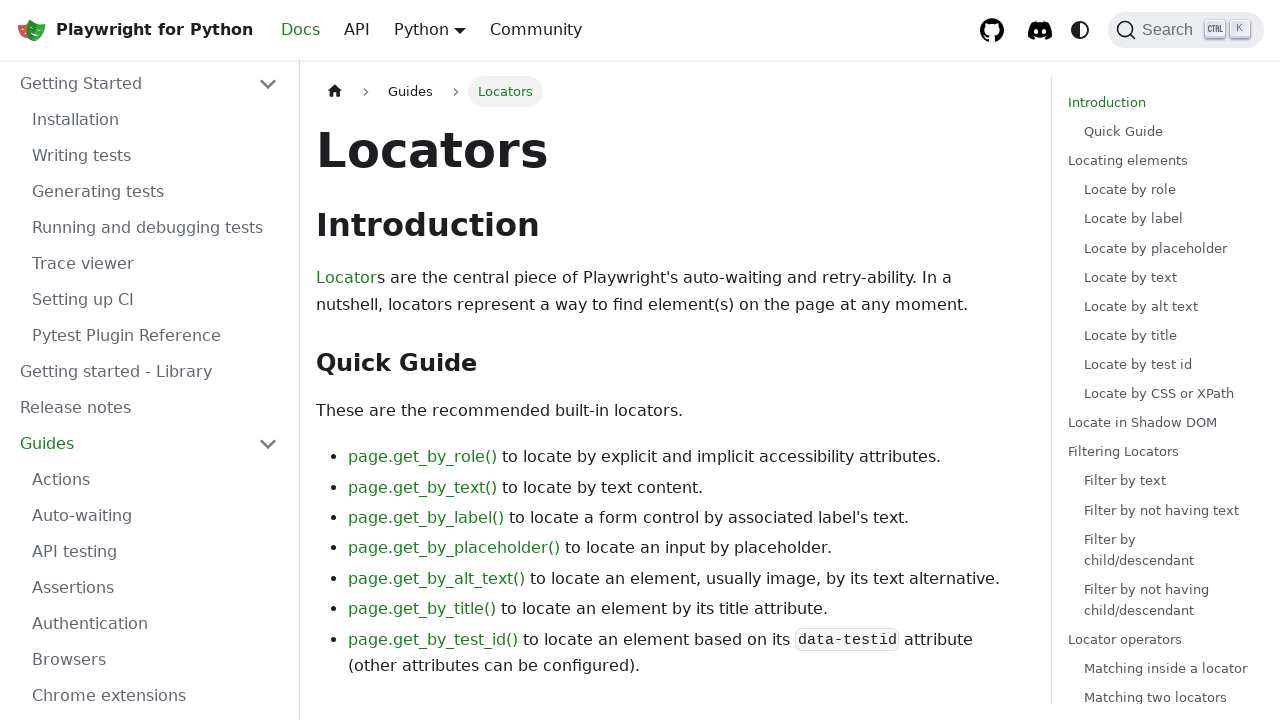

Navigated to Playwright locators documentation
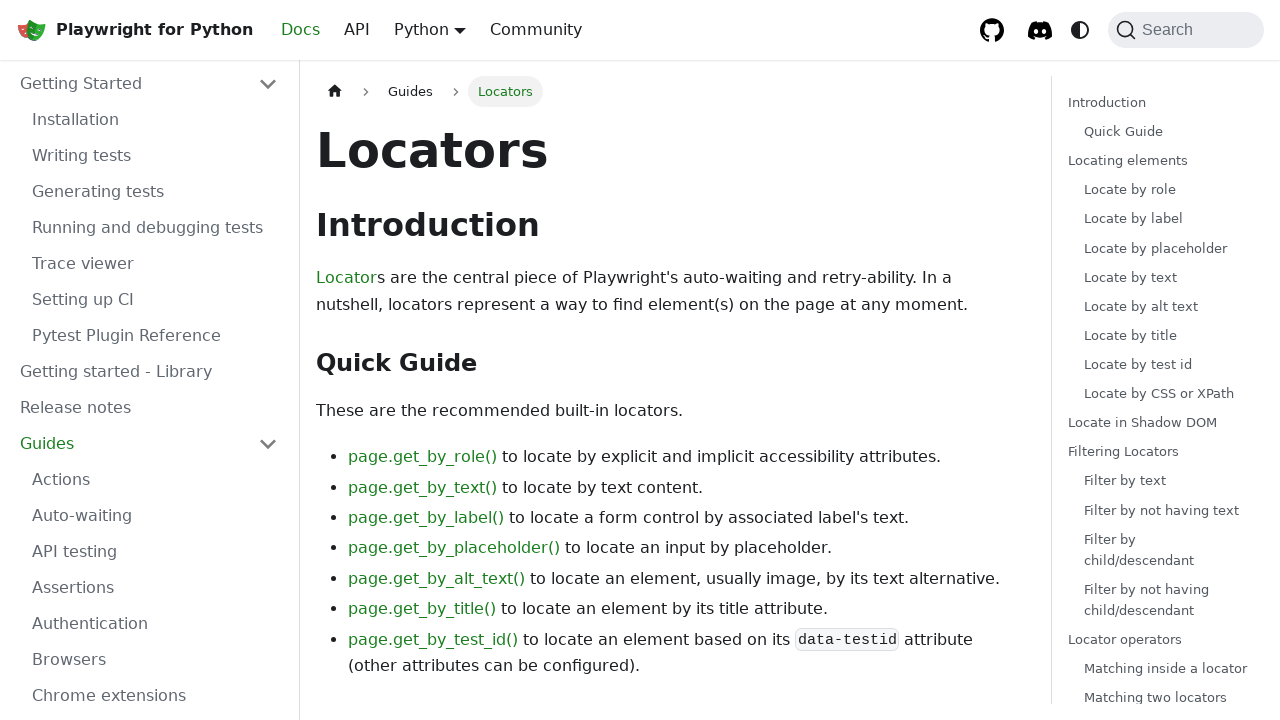

Filtered list by child listitem containing 'Locating elements' text and clicked it at (1158, 398) on internal:role=list >> internal:has="internal:role=listitem >> internal:has-text=
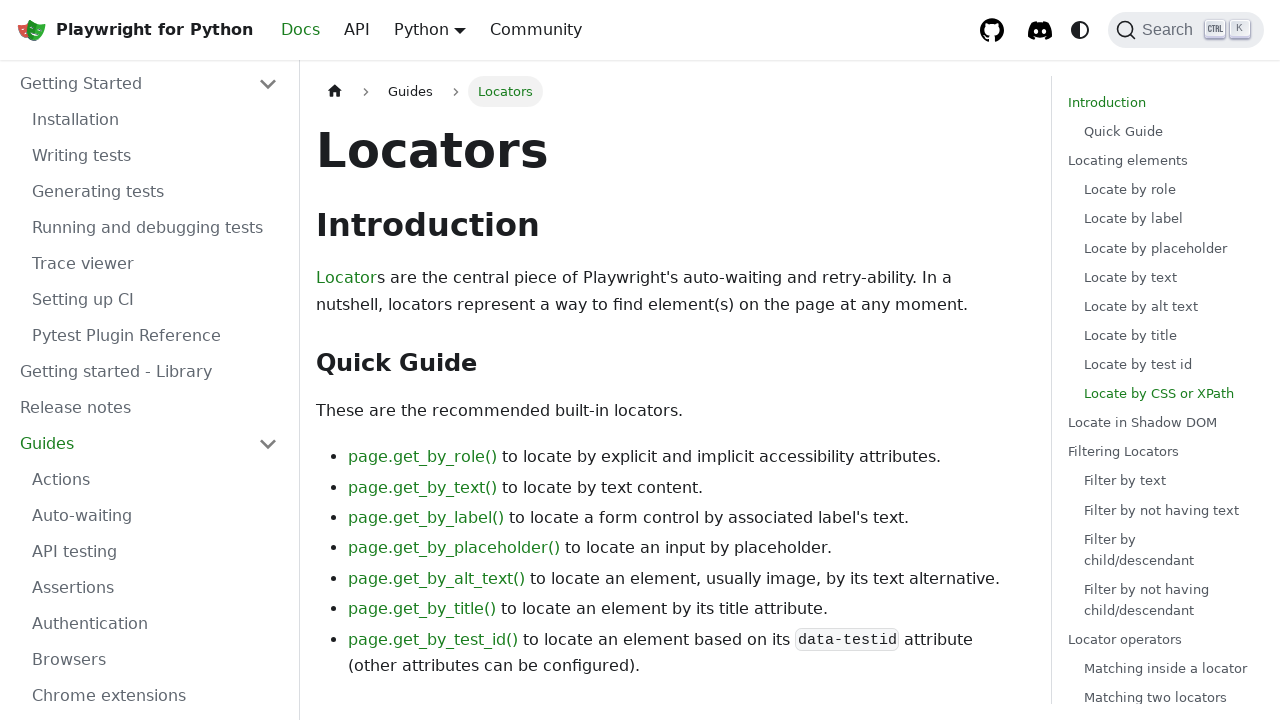

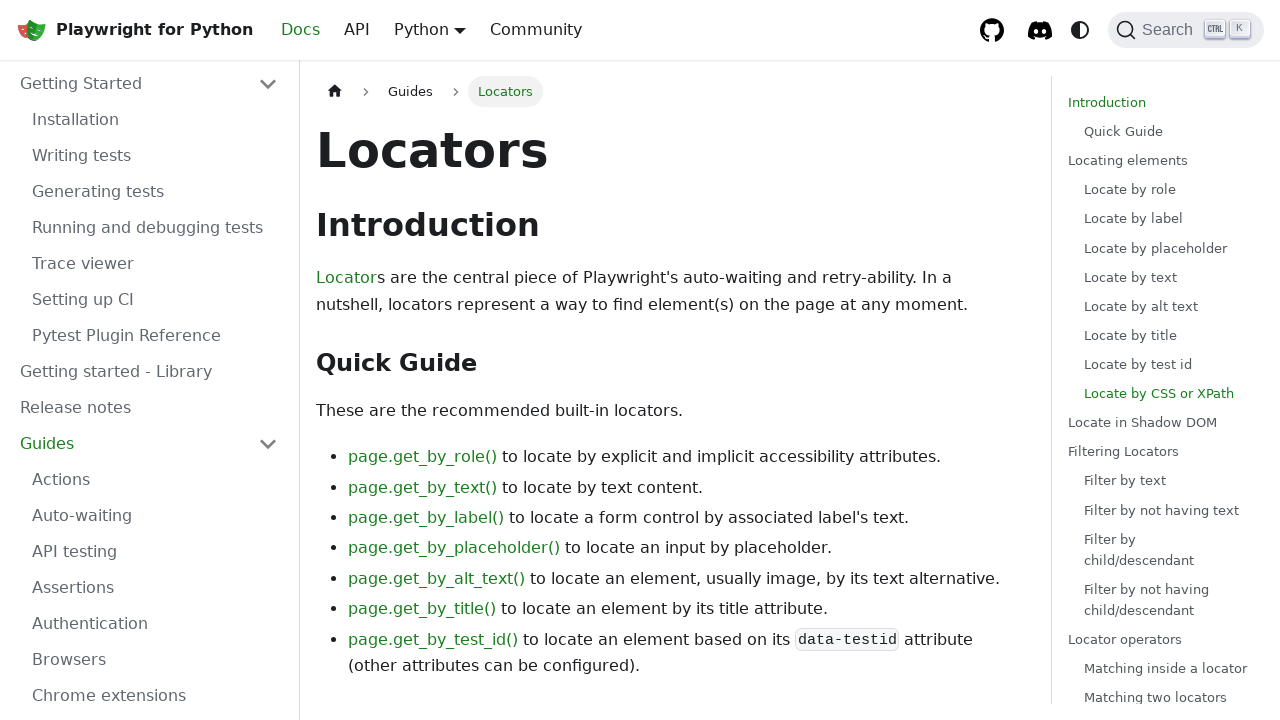